Tests that the form accepts negative age by filling the registration form with age -5

Starting URL: https://davi-vert.vercel.app/index.html

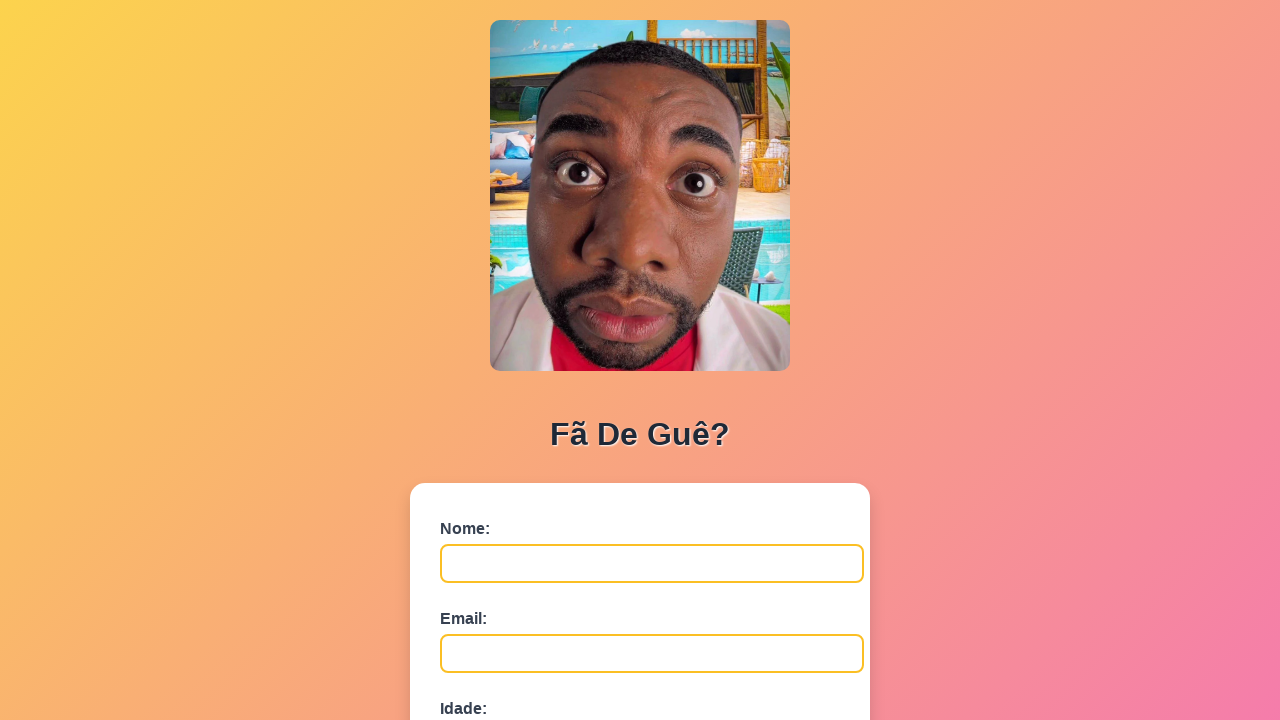

Cleared localStorage
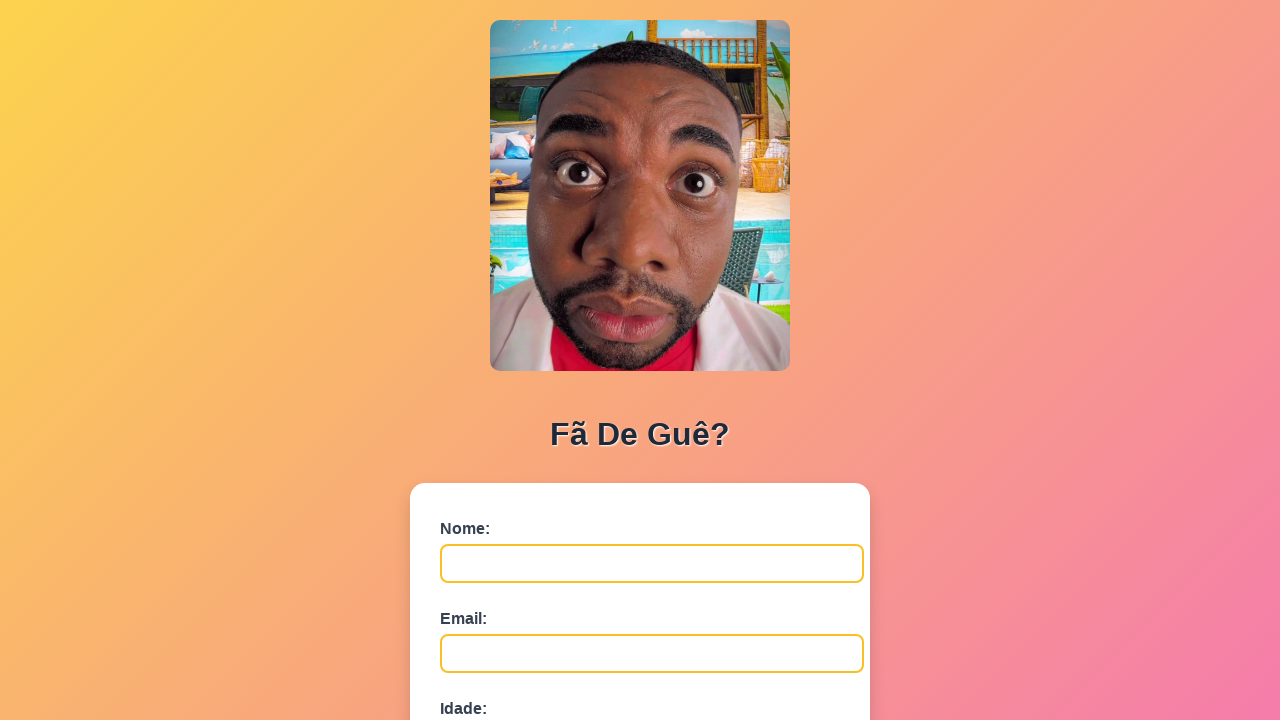

Filled name field with 'Ana Julia Costa' on #nome
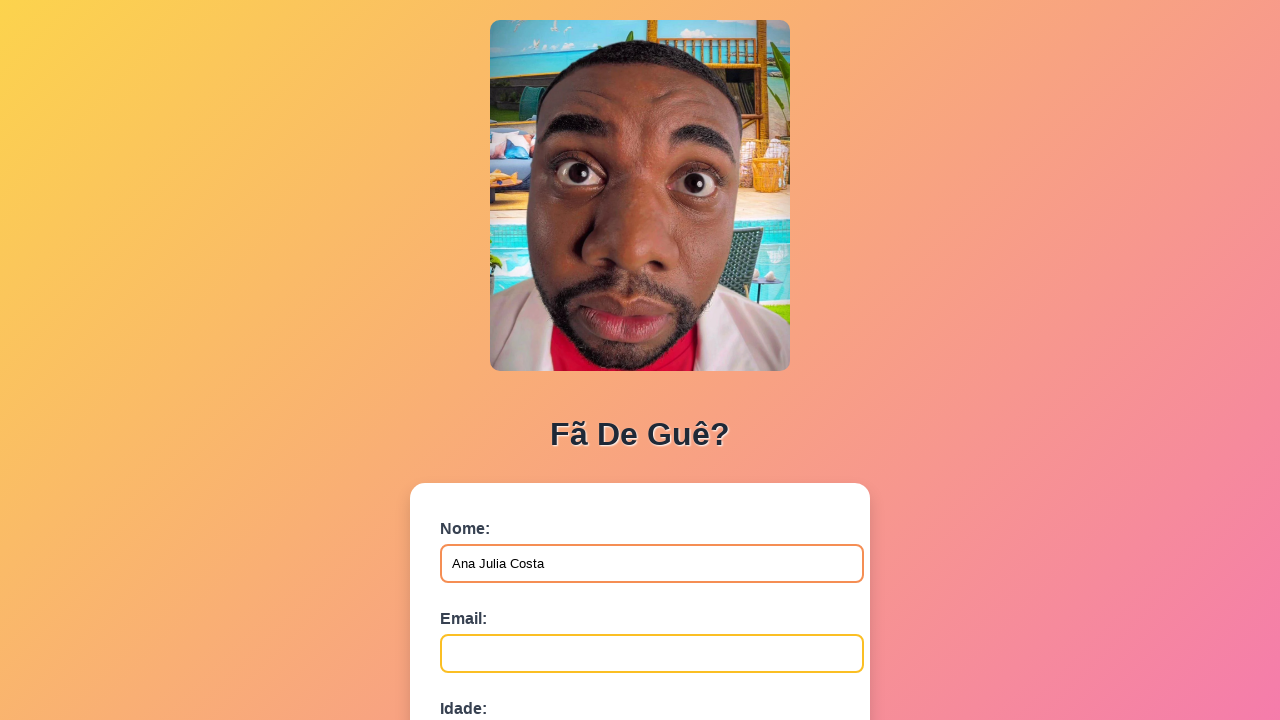

Filled email field with 'ana.costa@example.net' on #email
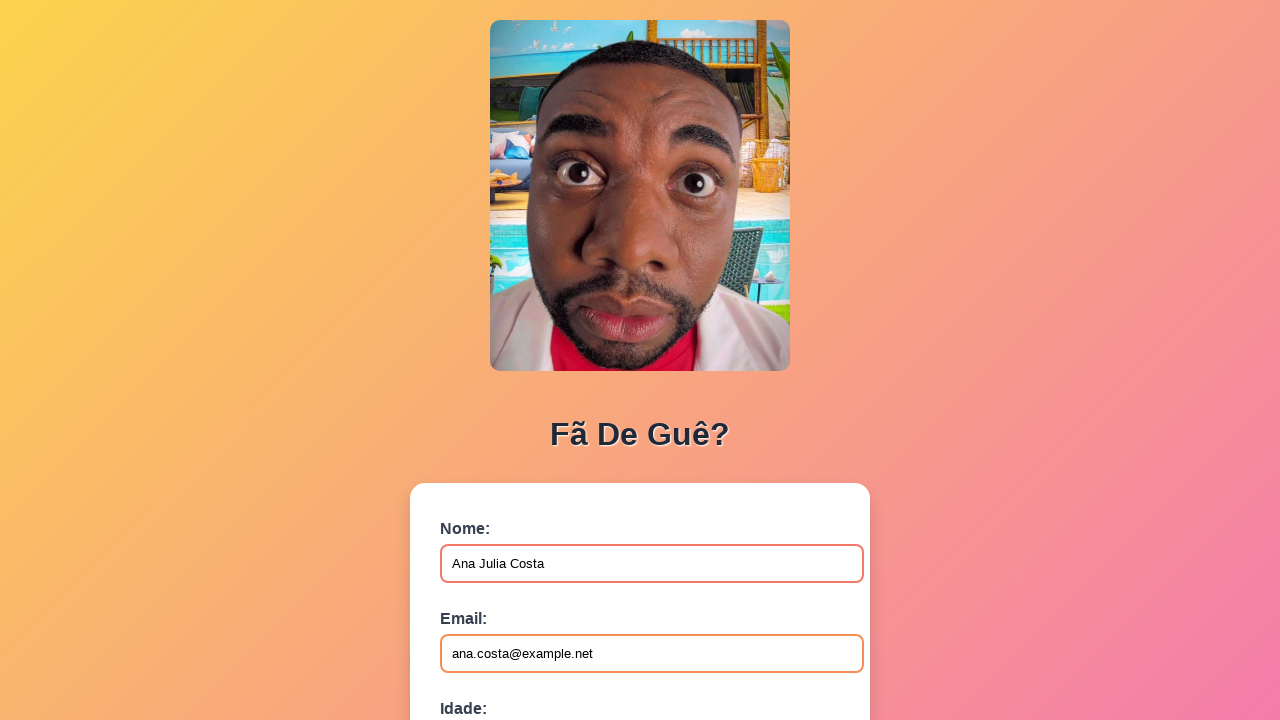

Filled age field with negative value '-5' on #idade
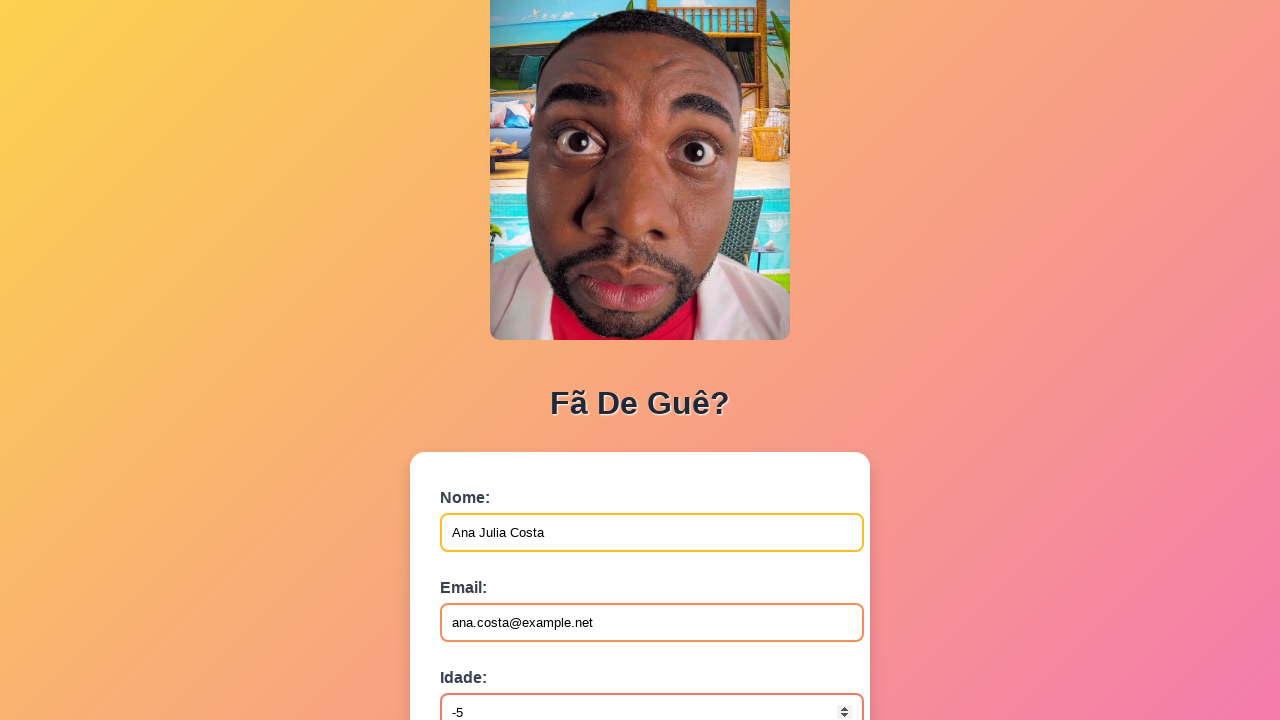

Clicked submit button to submit registration form at (490, 569) on button[type='submit']
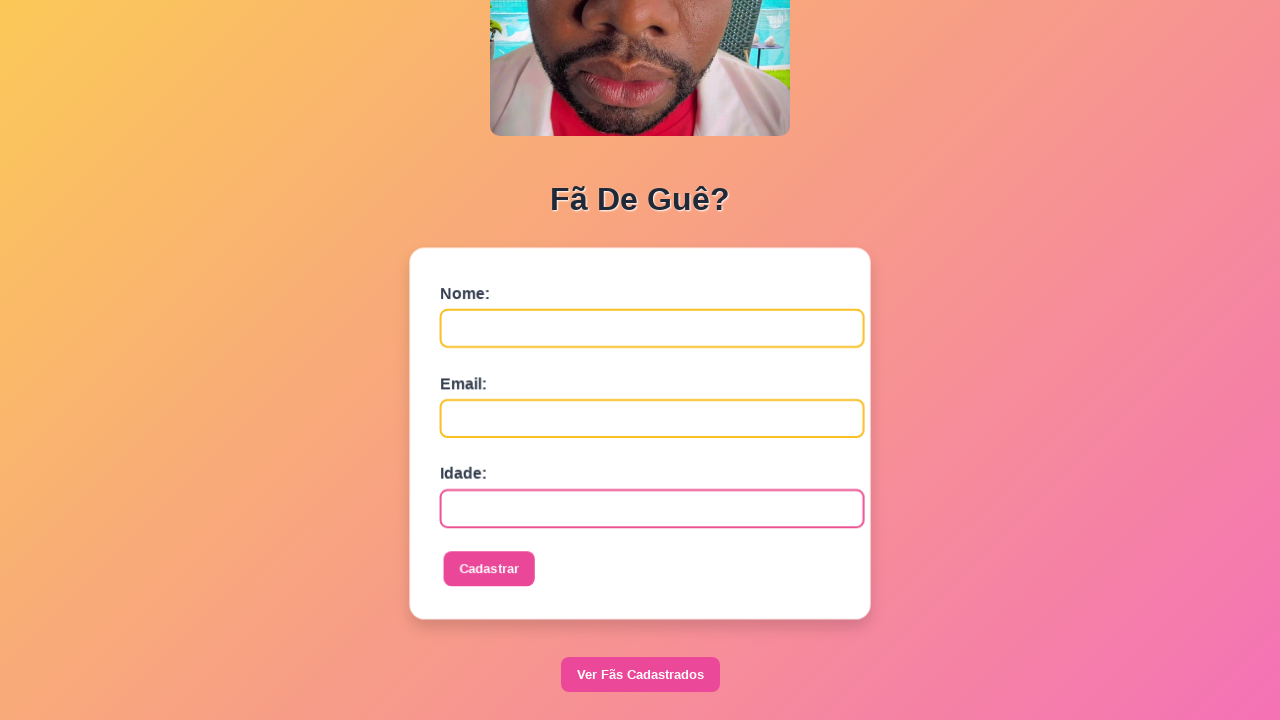

Waited 500ms for alert handling
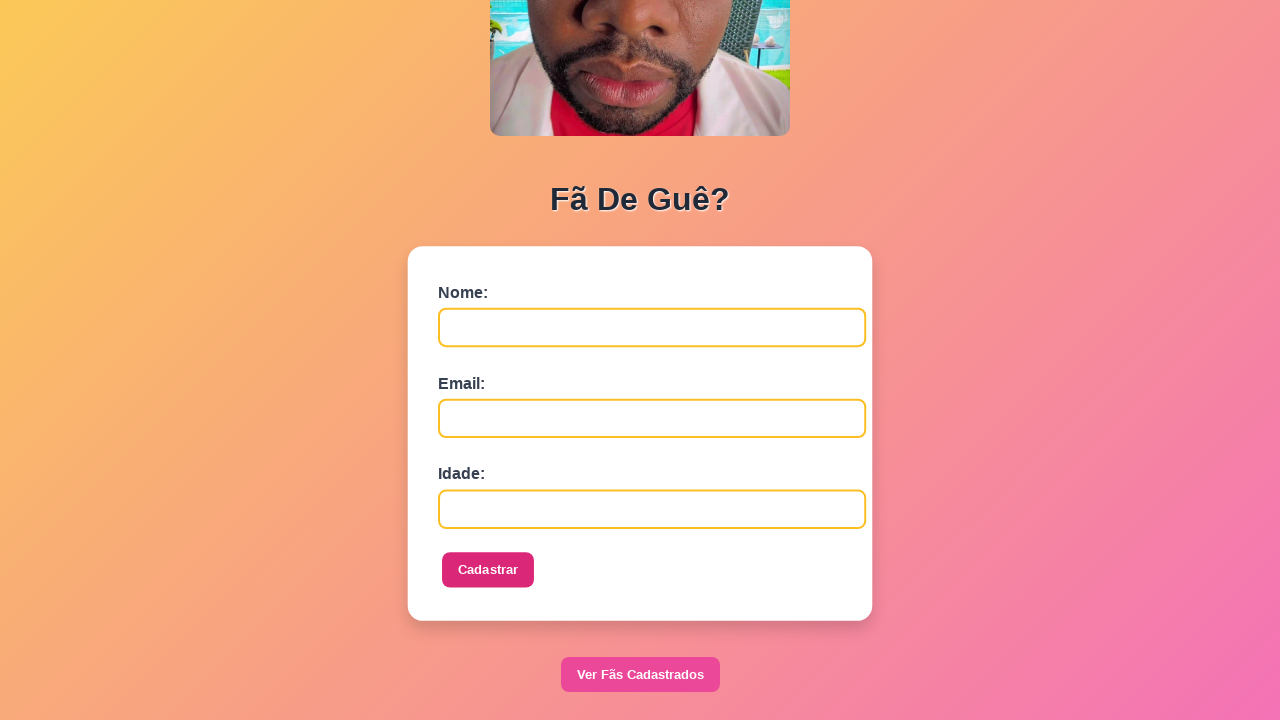

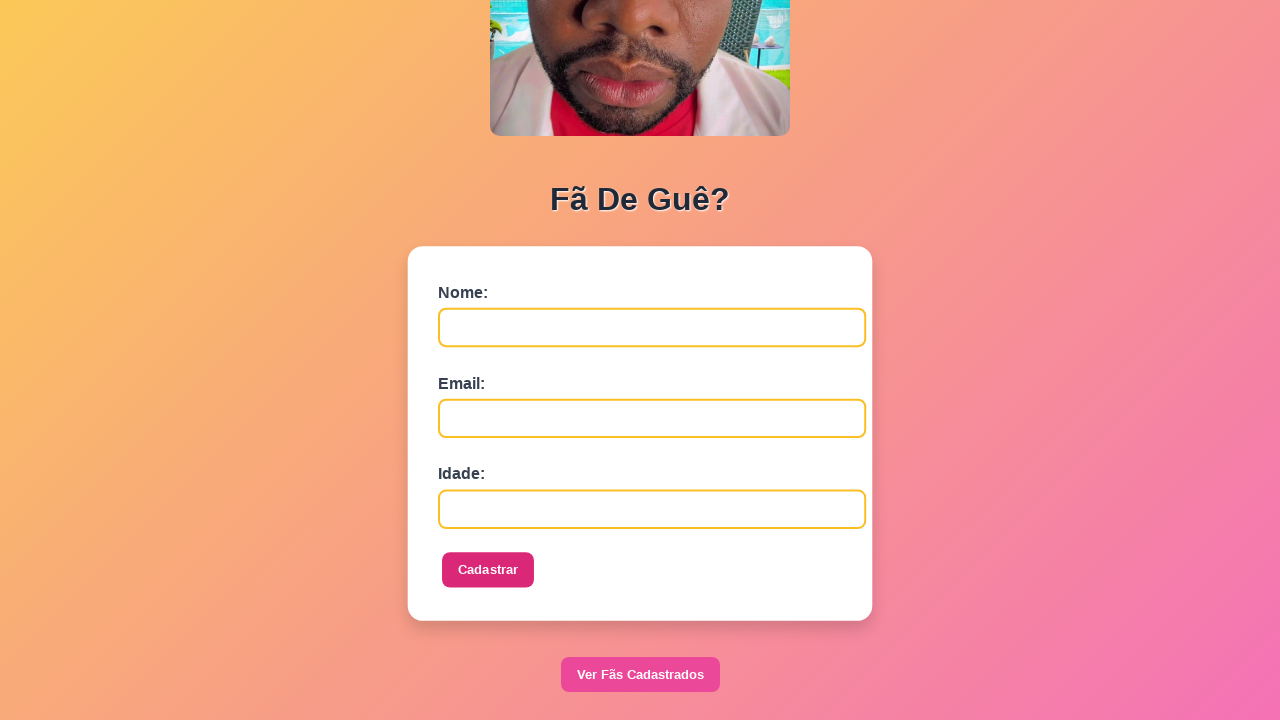